Tests product category navigation by clicking through Phones, Laptops, and Monitors categories and verifying products are displayed in each

Starting URL: https://www.demoblaze.com/

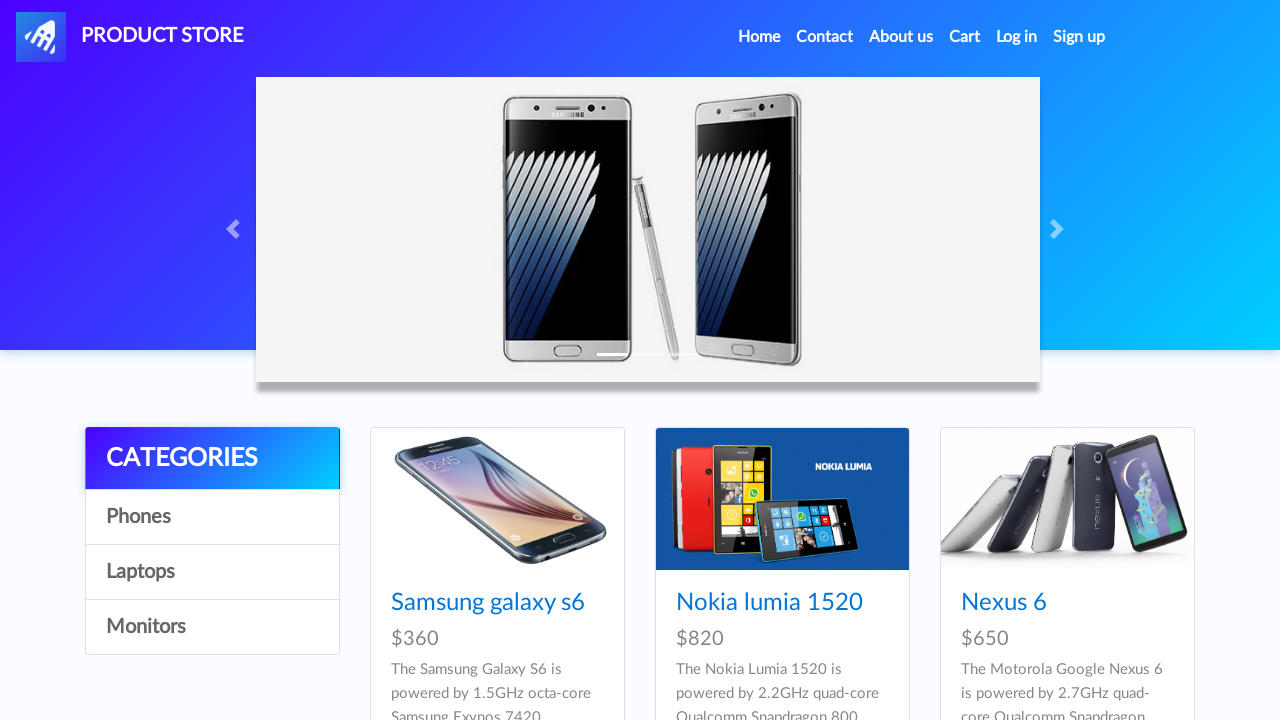

Clicked on Phones category at (212, 517) on a:text('Phones')
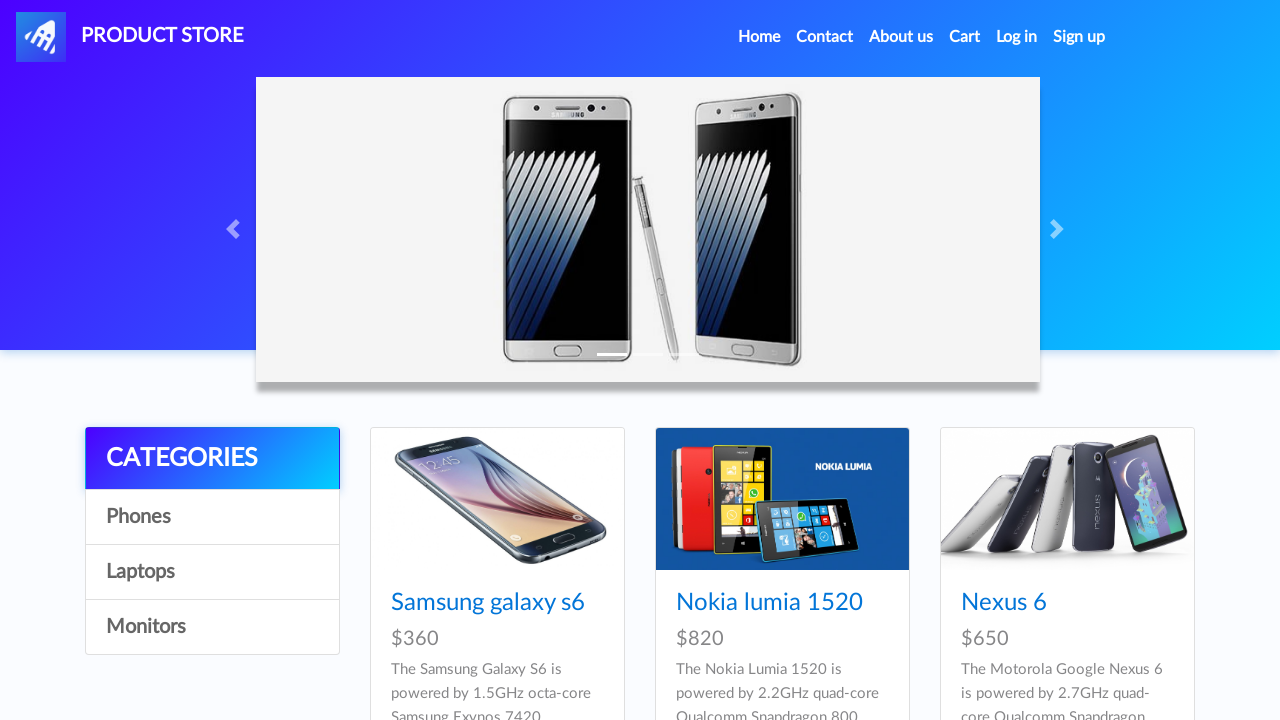

Products loaded in Phones category
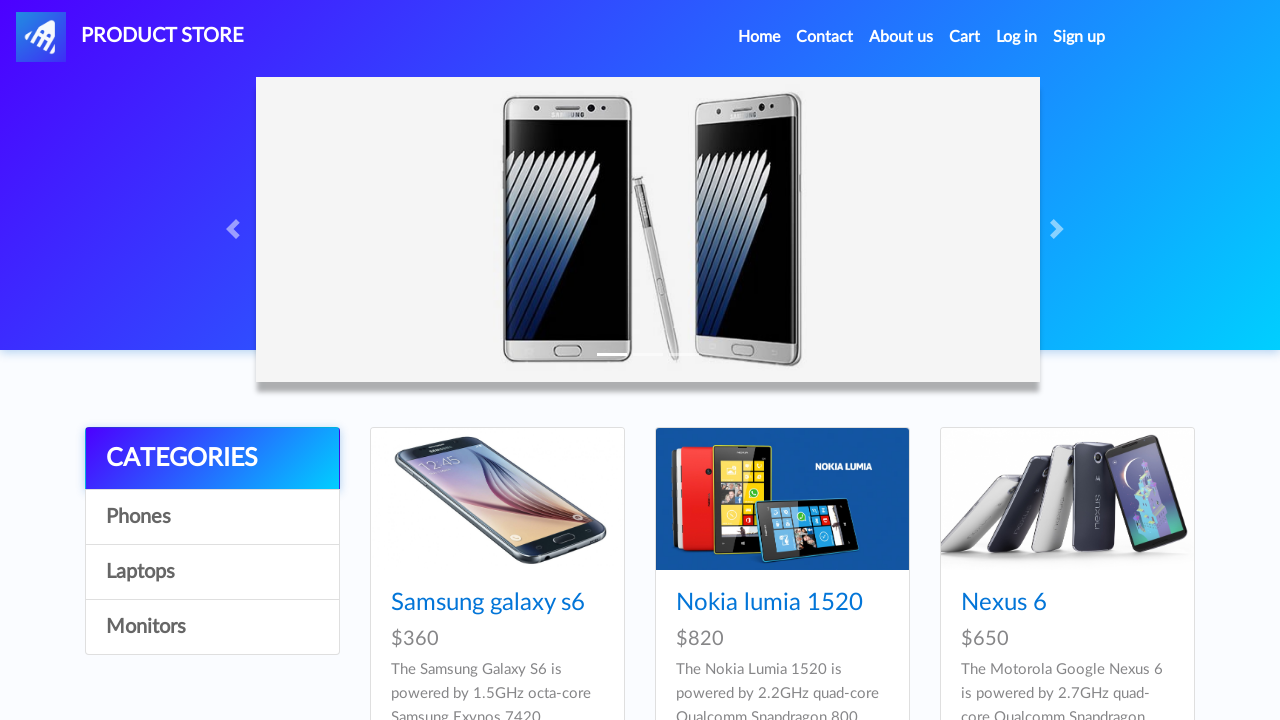

Clicked on Laptops category at (212, 572) on a:text('Laptops')
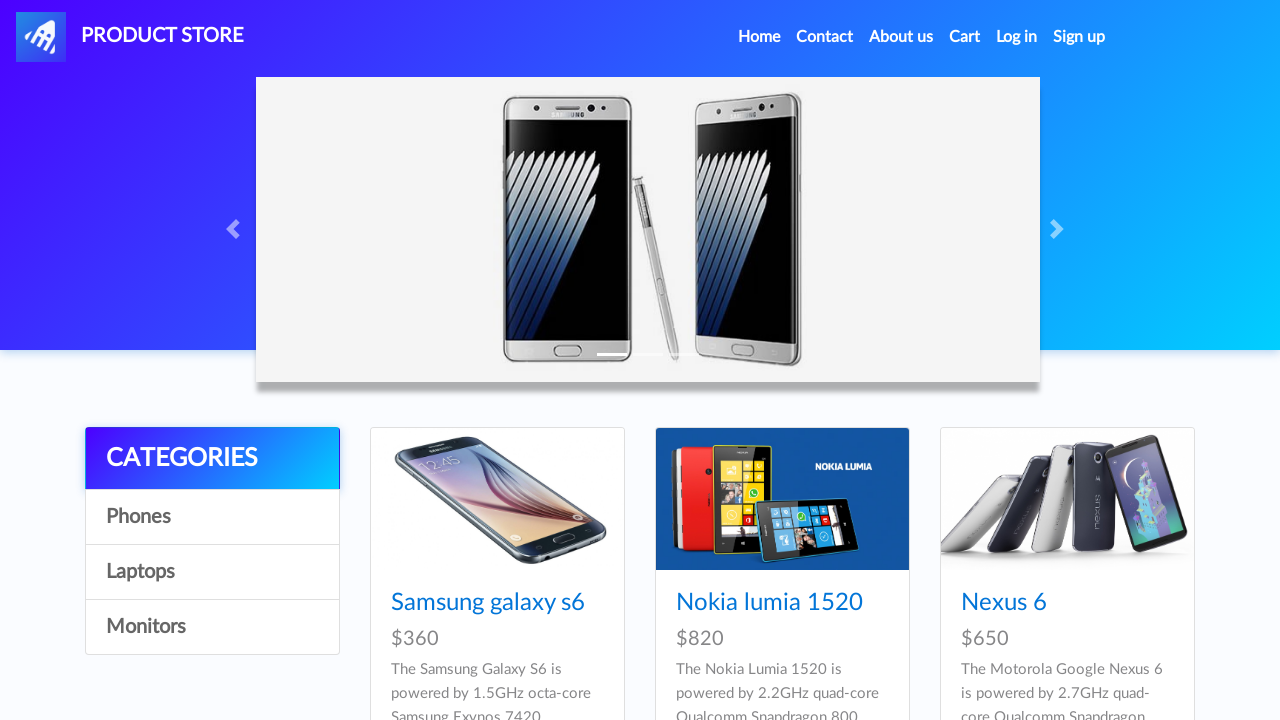

Products loaded in Laptops category
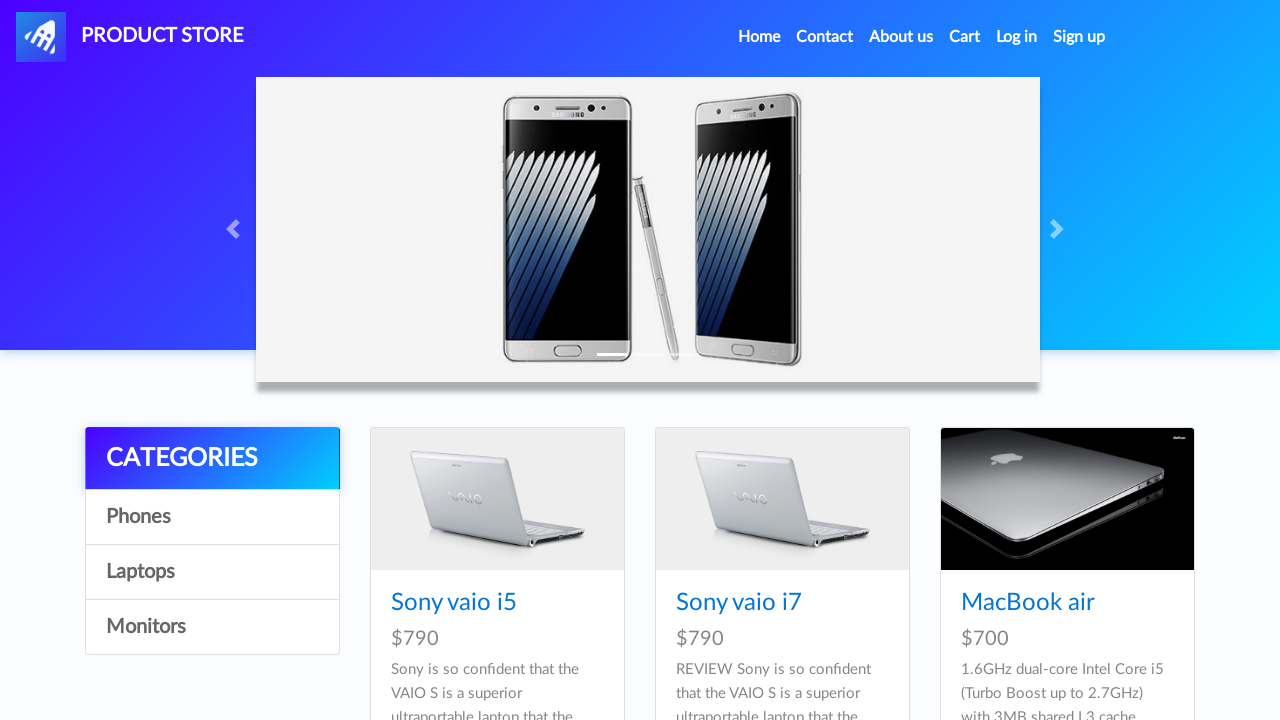

Clicked on Monitors category at (212, 627) on a:text('Monitors')
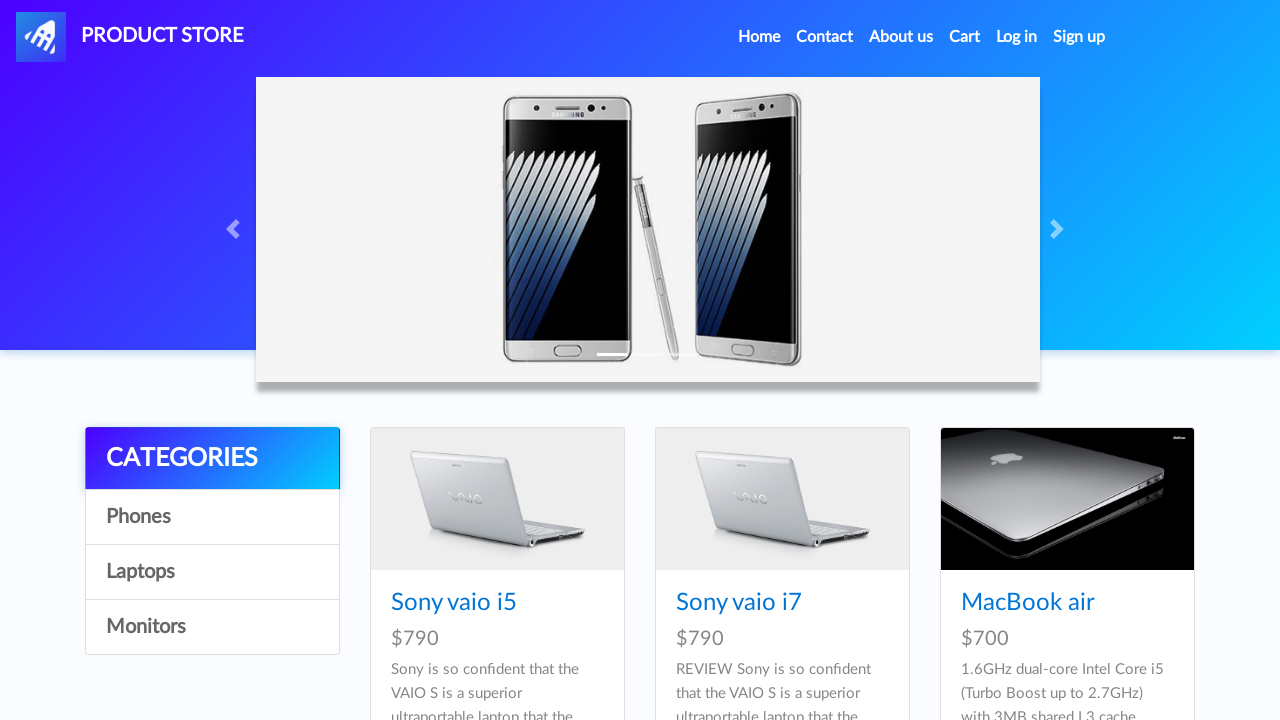

Products loaded in Monitors category
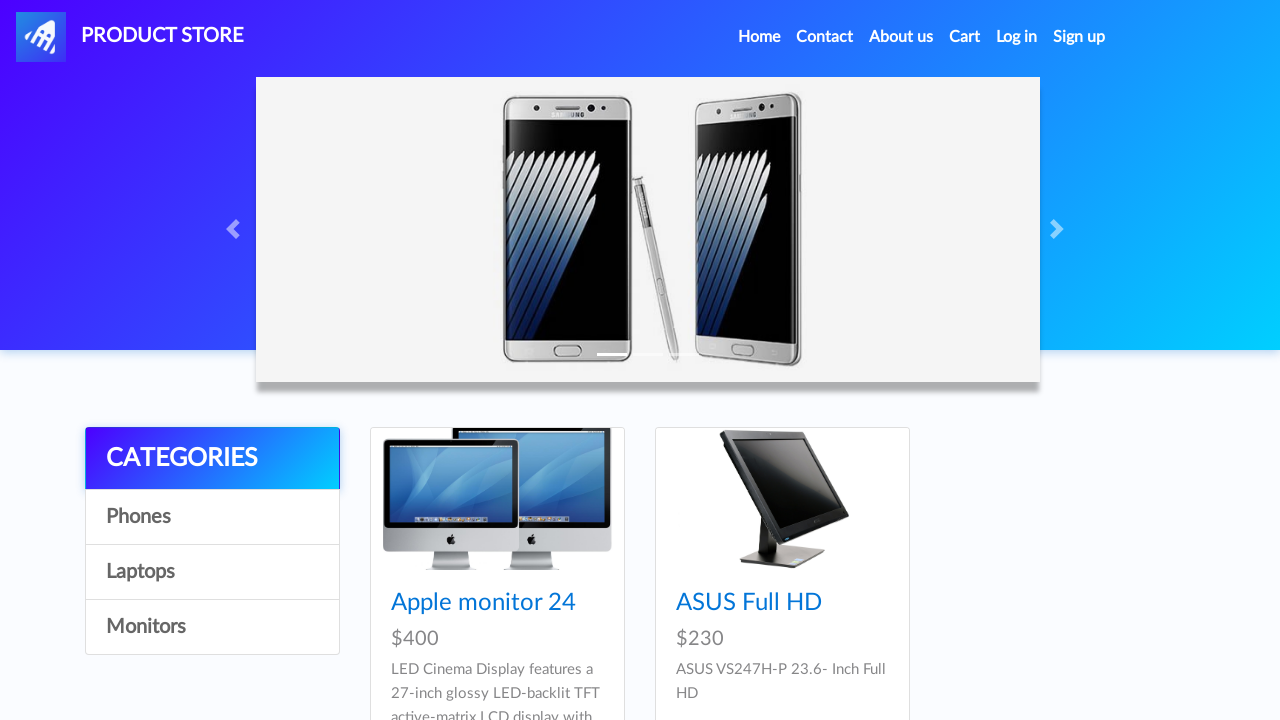

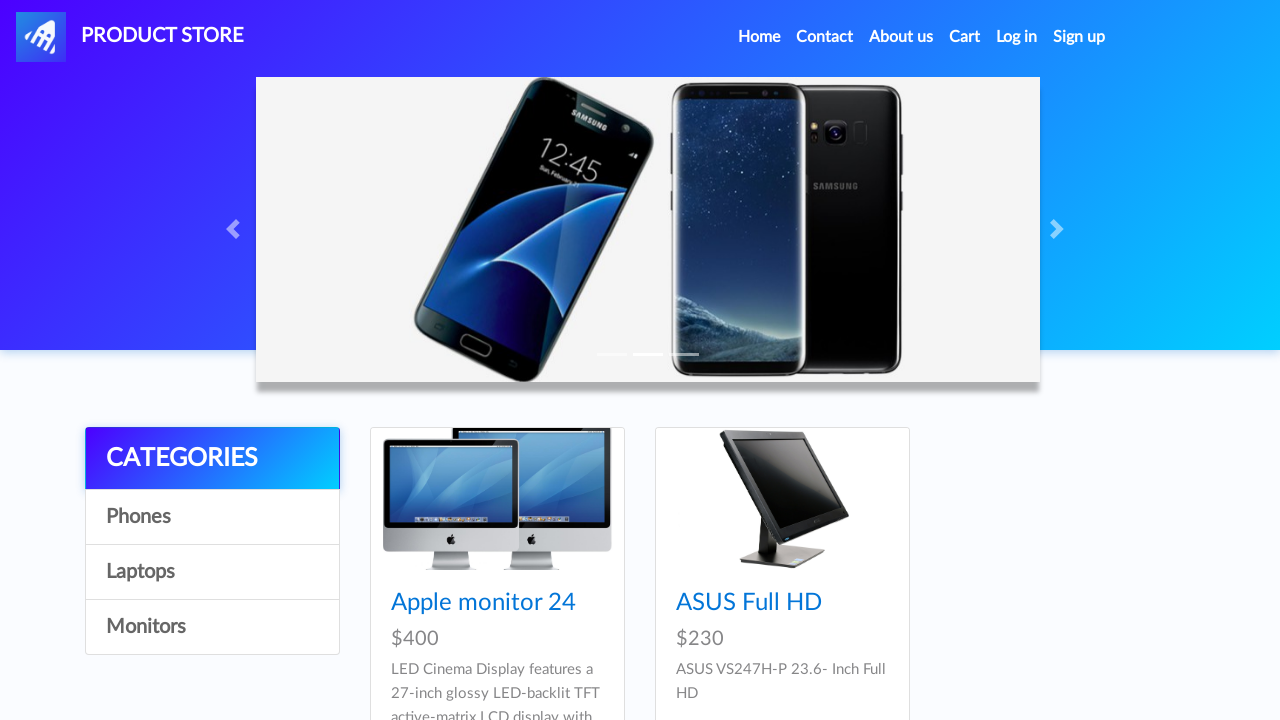